Tests that the toggle-all checkbox state updates correctly when individual items are completed or cleared.

Starting URL: https://demo.playwright.dev/todomvc

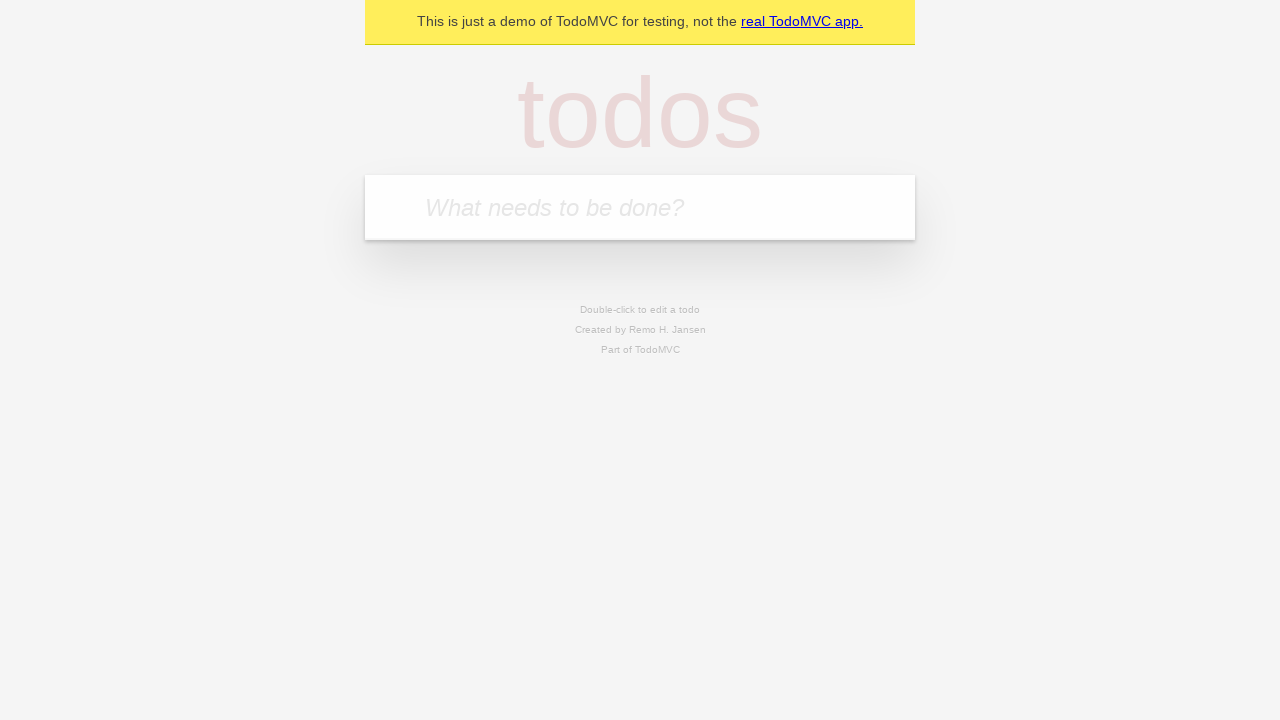

Filled first todo item 'buy some cheese' on .new-todo
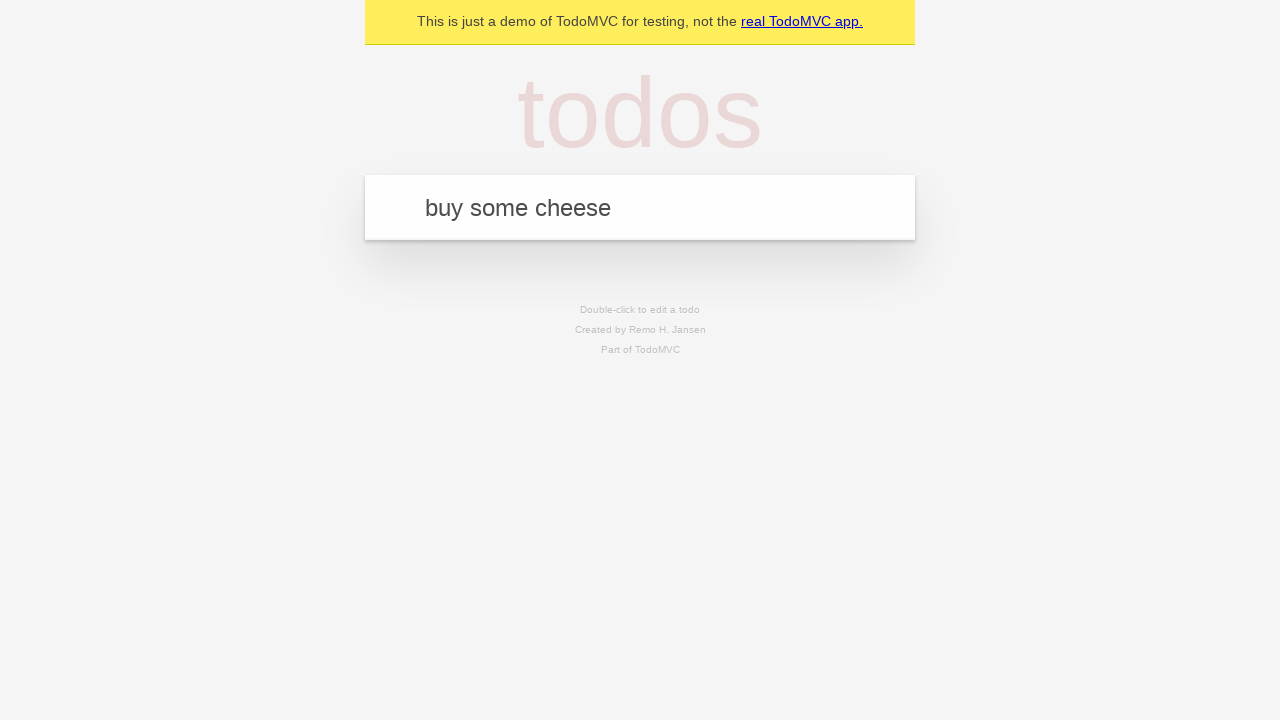

Pressed Enter to add first todo item on .new-todo
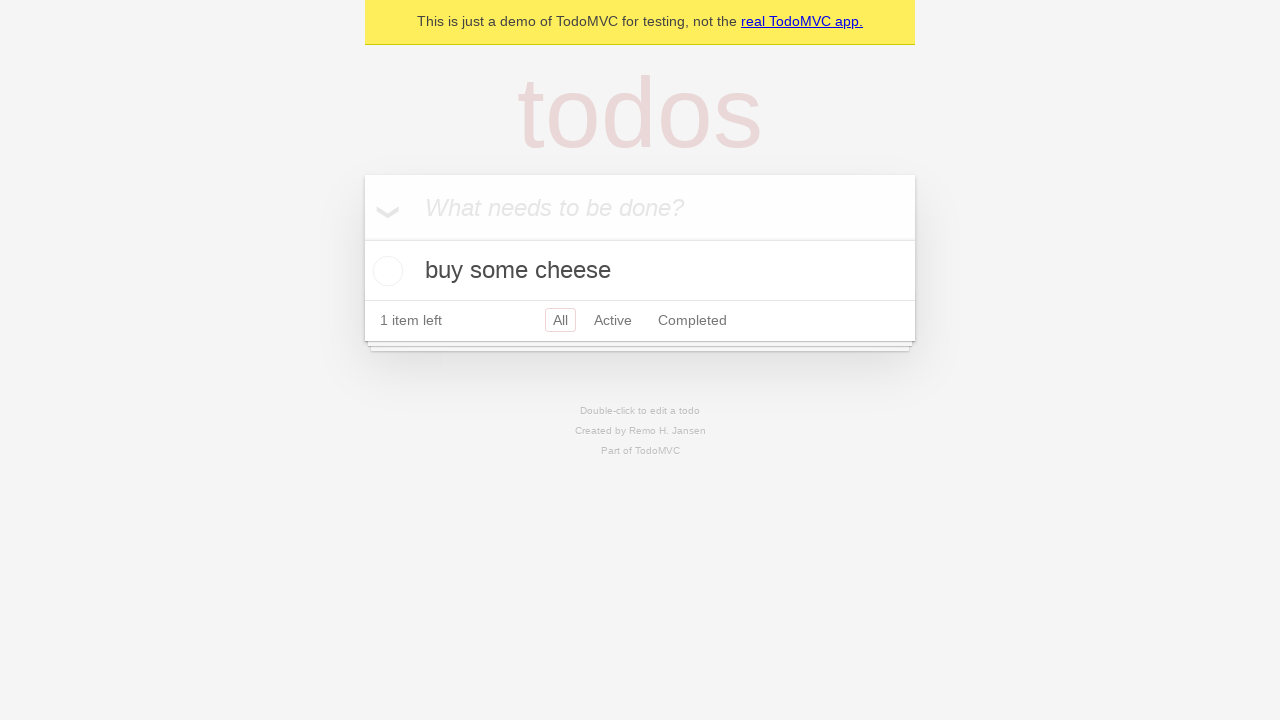

Filled second todo item 'feed the cat' on .new-todo
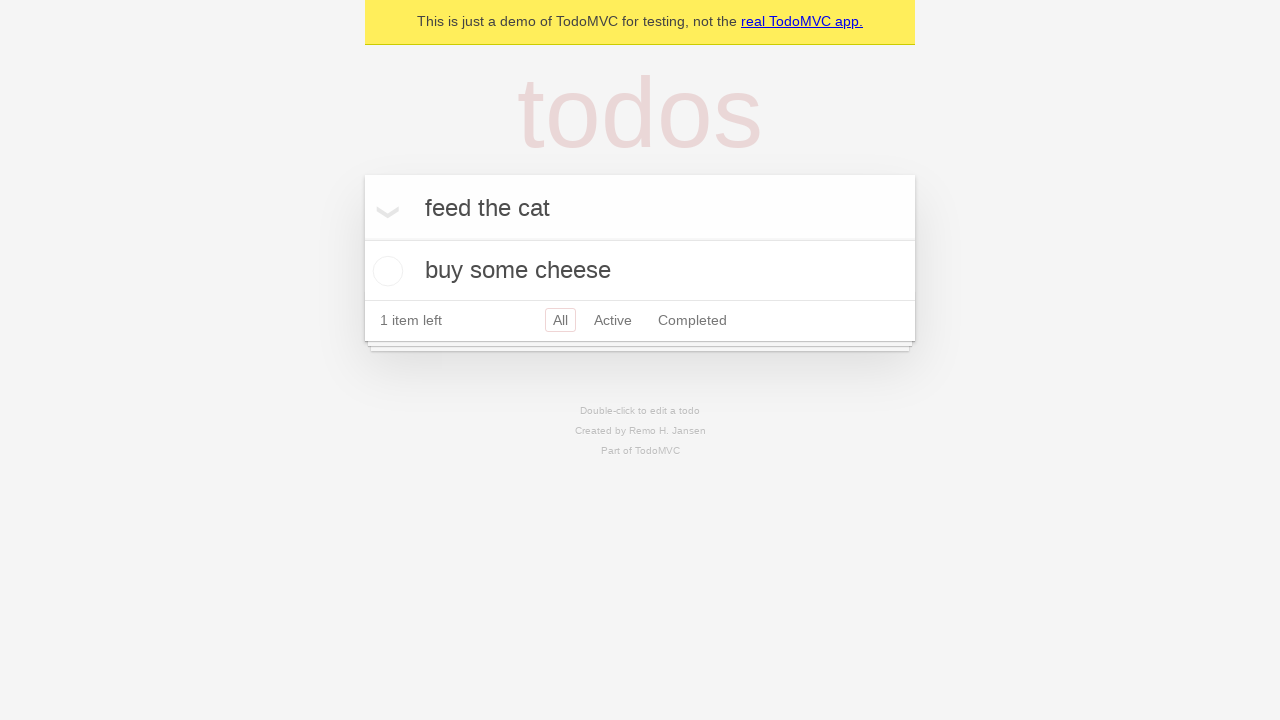

Pressed Enter to add second todo item on .new-todo
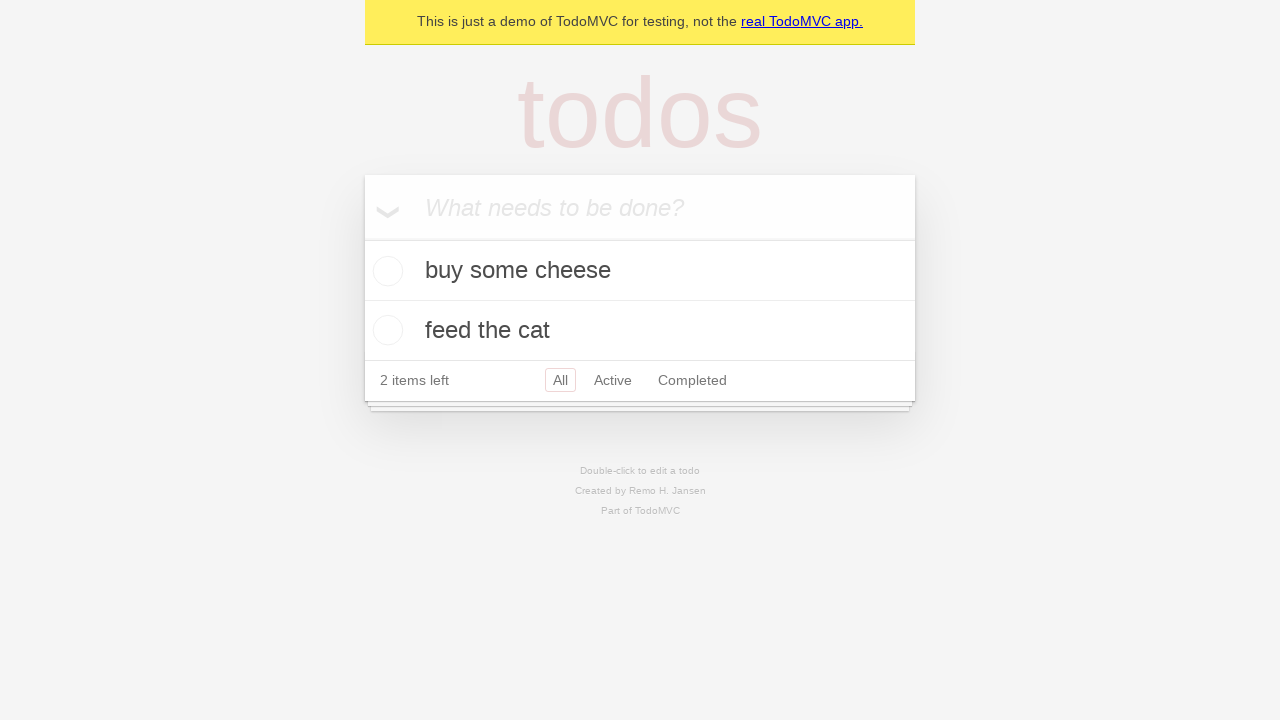

Filled third todo item 'book a doctors appointment' on .new-todo
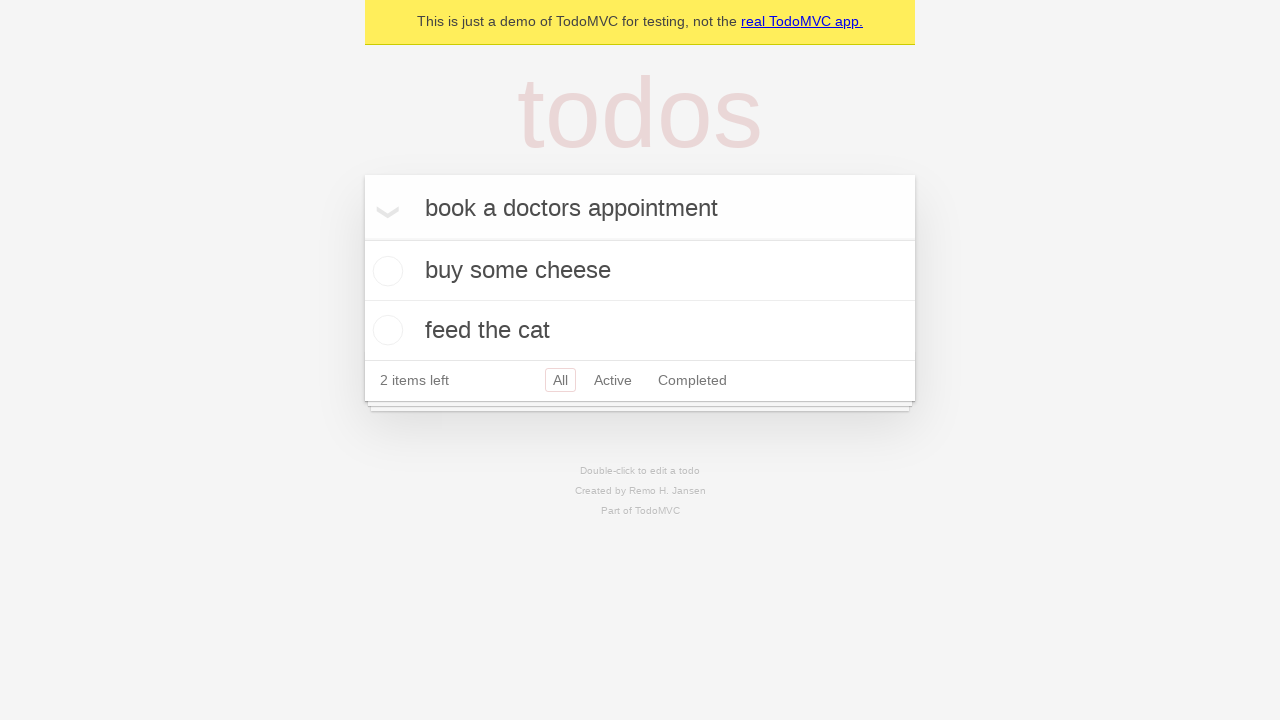

Pressed Enter to add third todo item on .new-todo
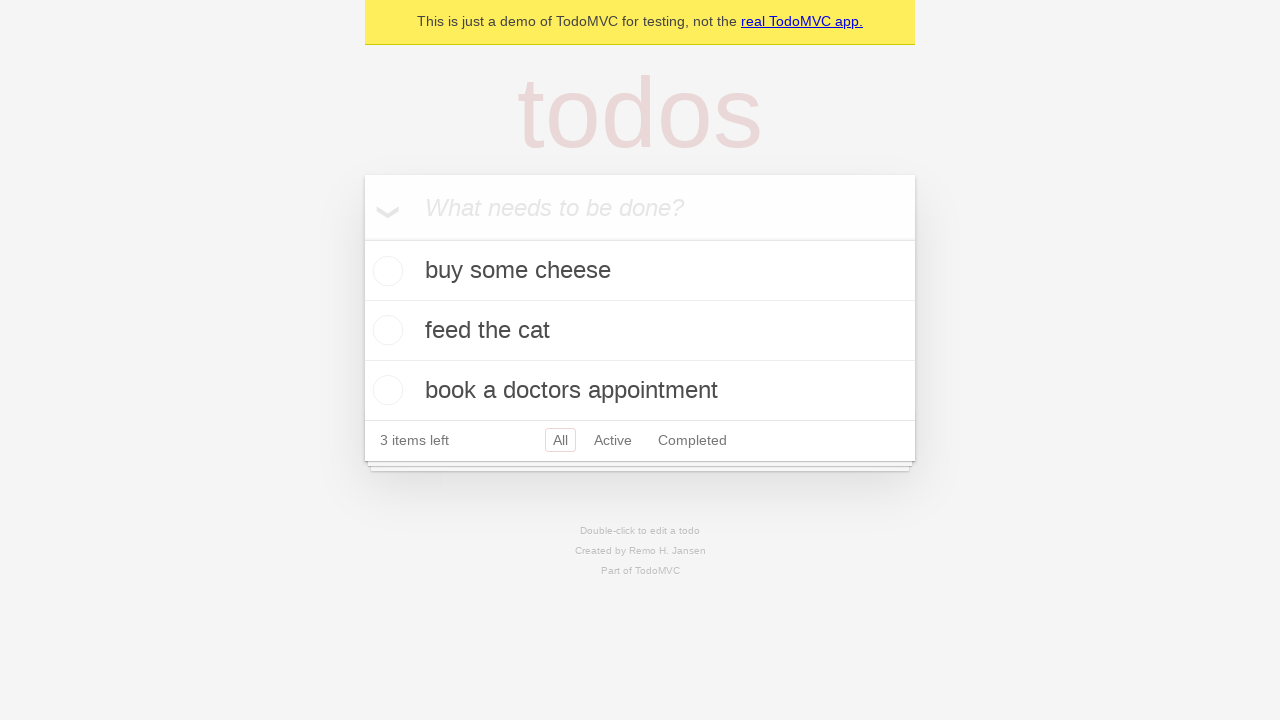

Checked toggle-all checkbox to complete all items at (362, 238) on .toggle-all
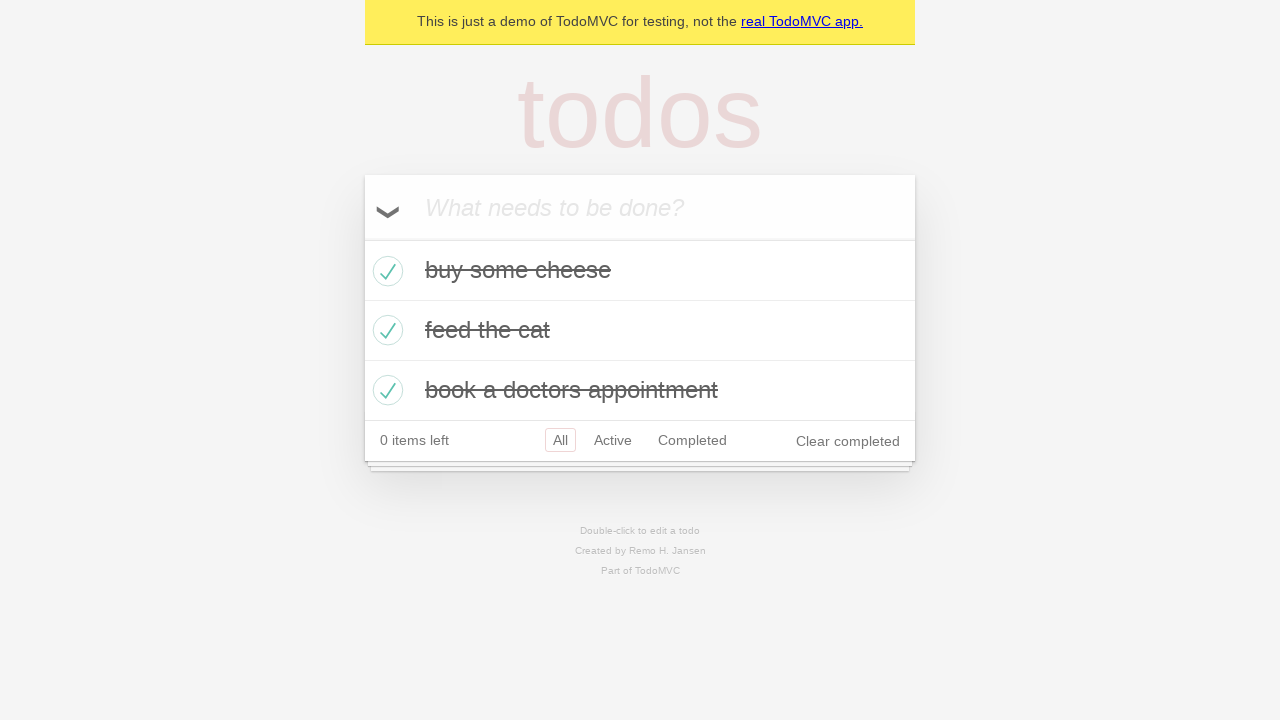

Unchecked first todo item at (385, 271) on .todo-list li >> nth=0 >> .toggle
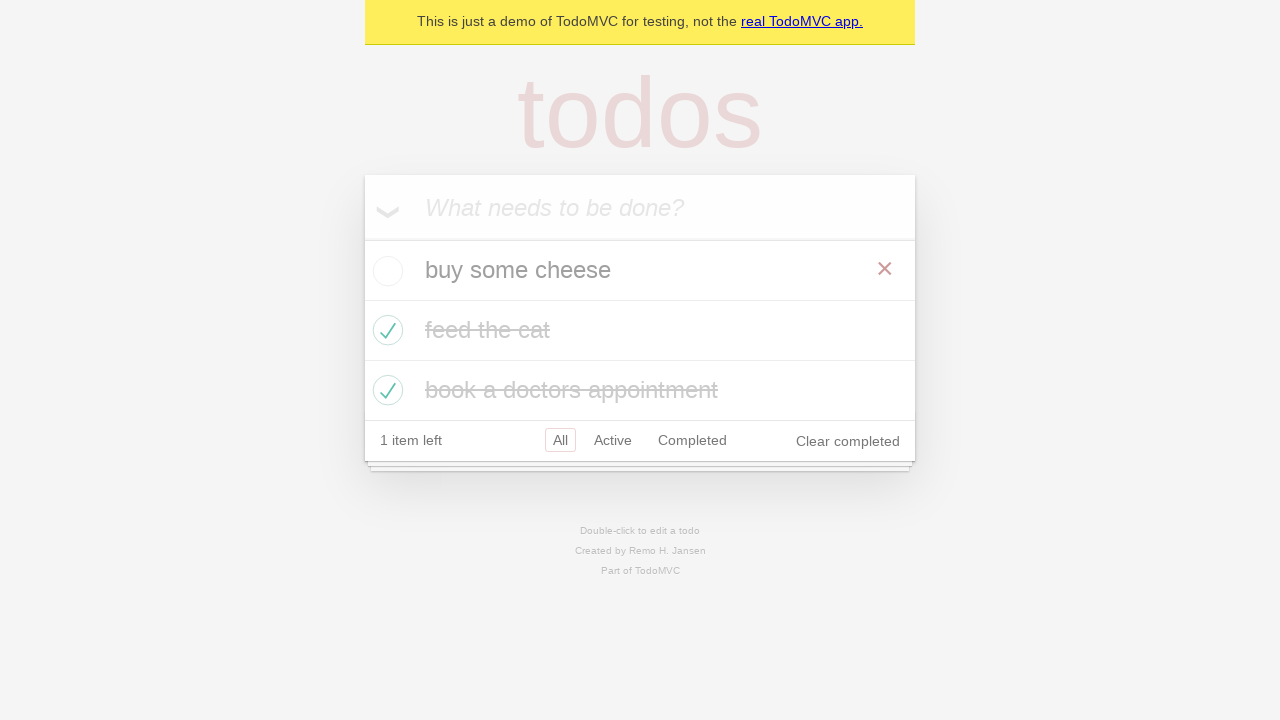

Checked first todo item again at (385, 271) on .todo-list li >> nth=0 >> .toggle
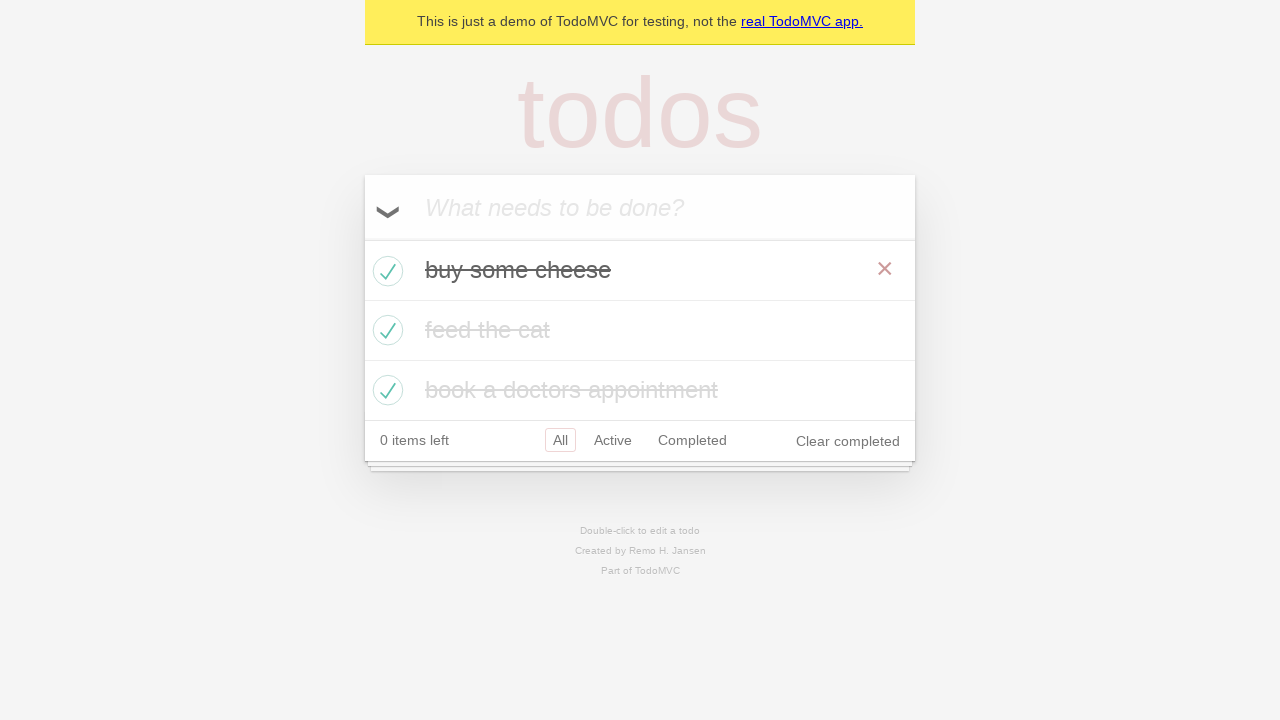

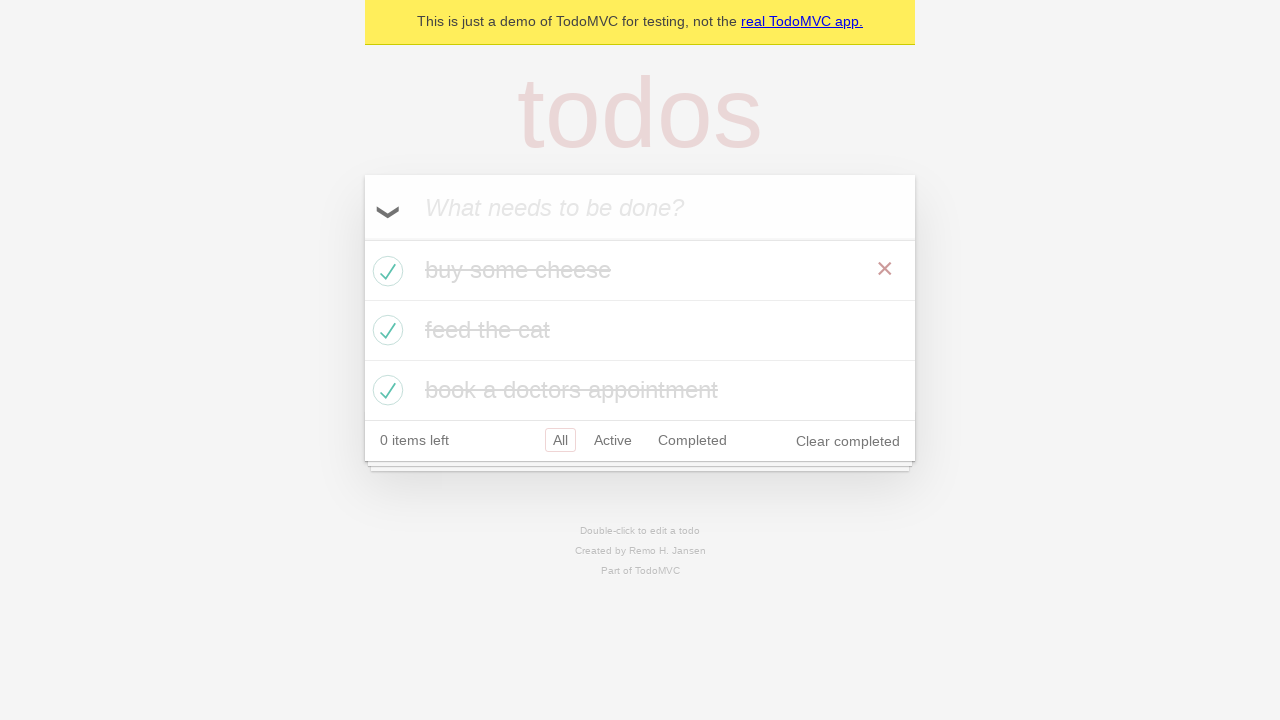